Tests registration form validation with an invalid email format and verifies that email validation error messages are displayed.

Starting URL: https://alada.vn/tai-khoan/dang-ky.html

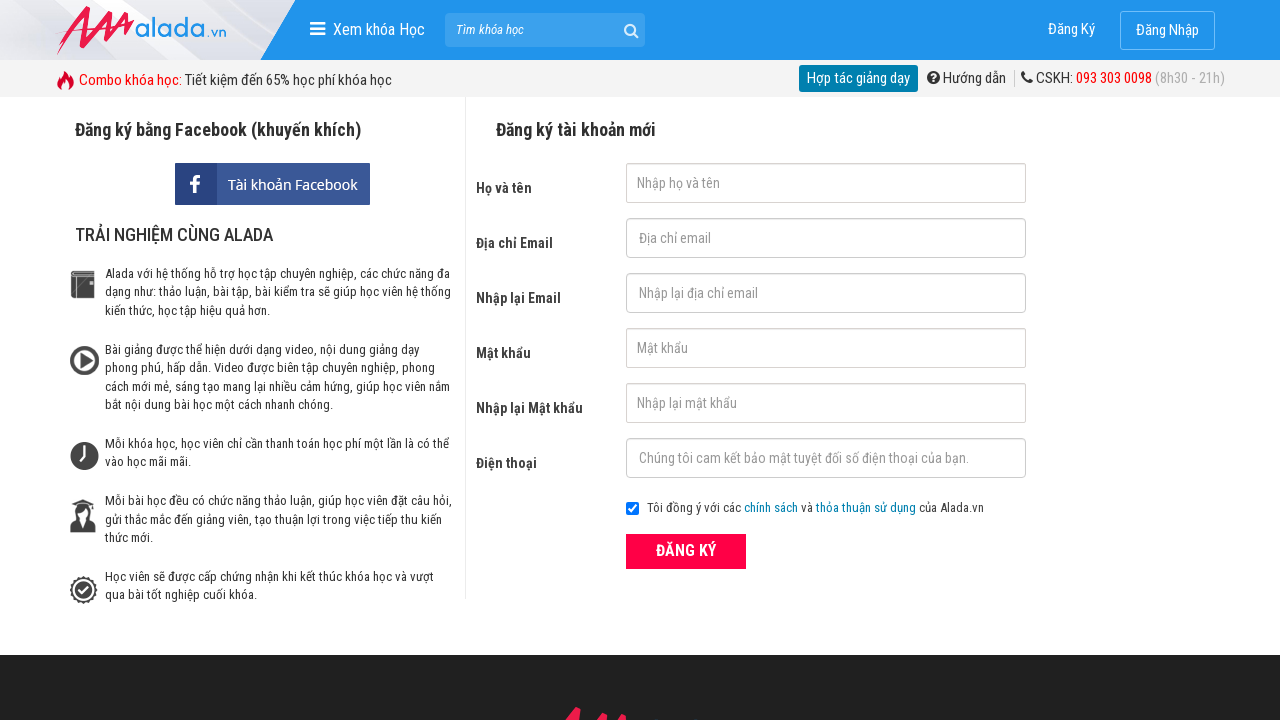

Filled first name field with 'thao tran' on #txtFirstname
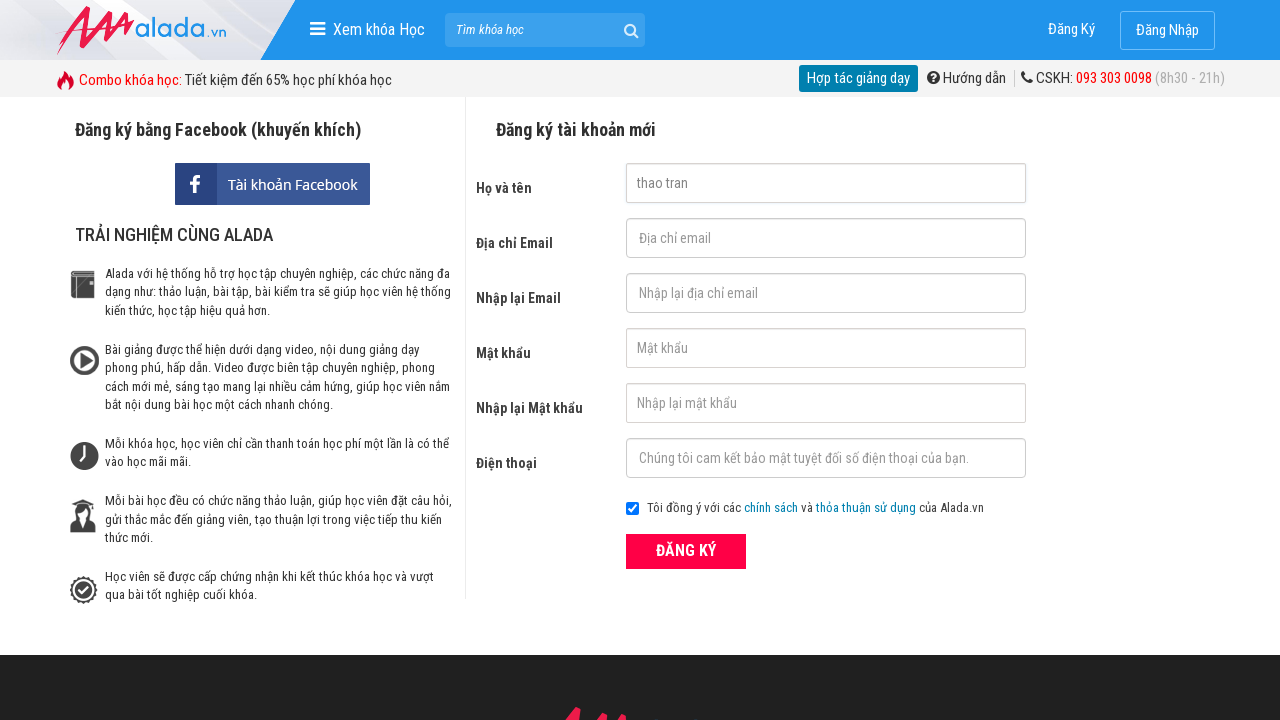

Filled email field with invalid email format 'thaotran' on #txtEmail
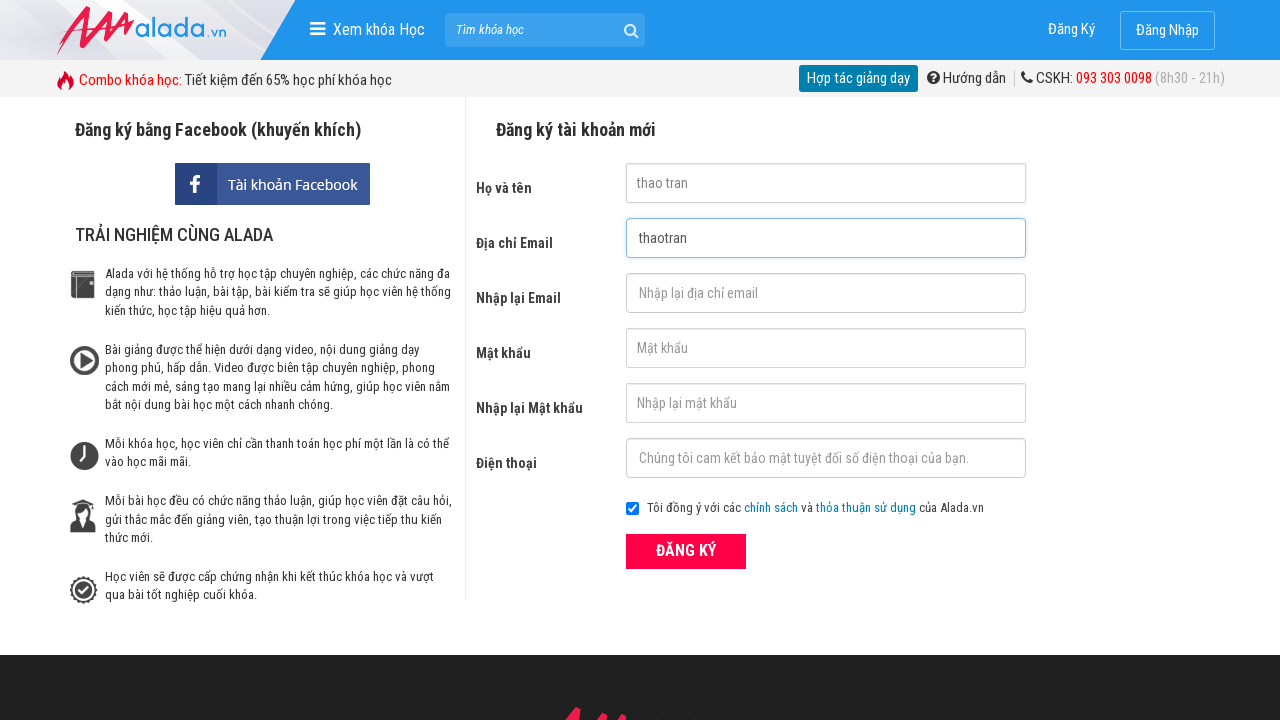

Filled confirm email field with 'thaotran' on #txtCEmail
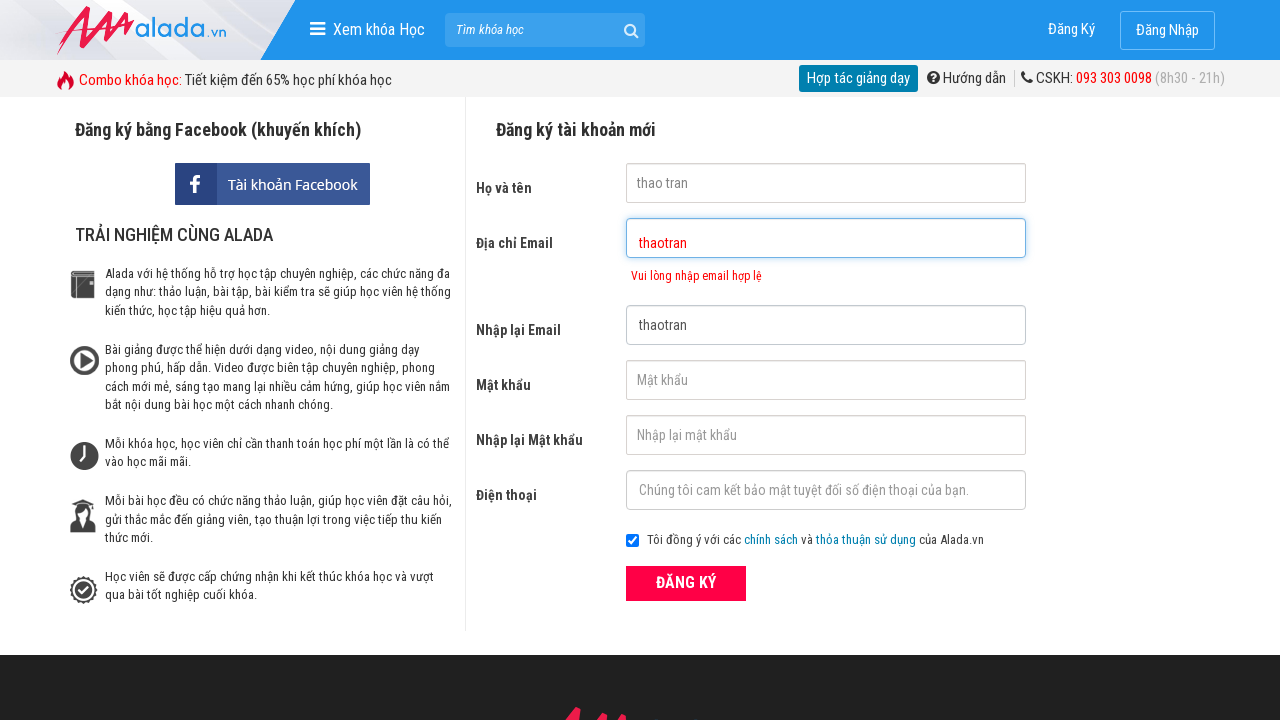

Filled password field with '123456' on #txtPassword
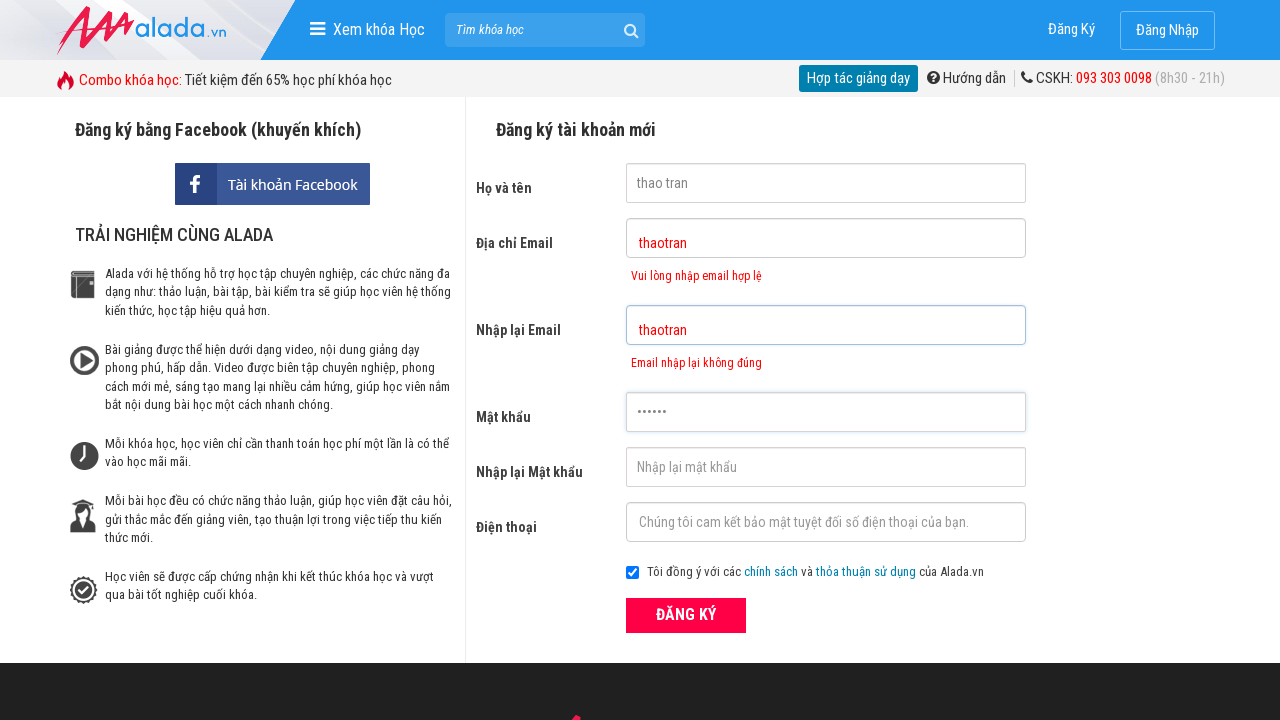

Filled confirm password field with '123456' on #txtCPassword
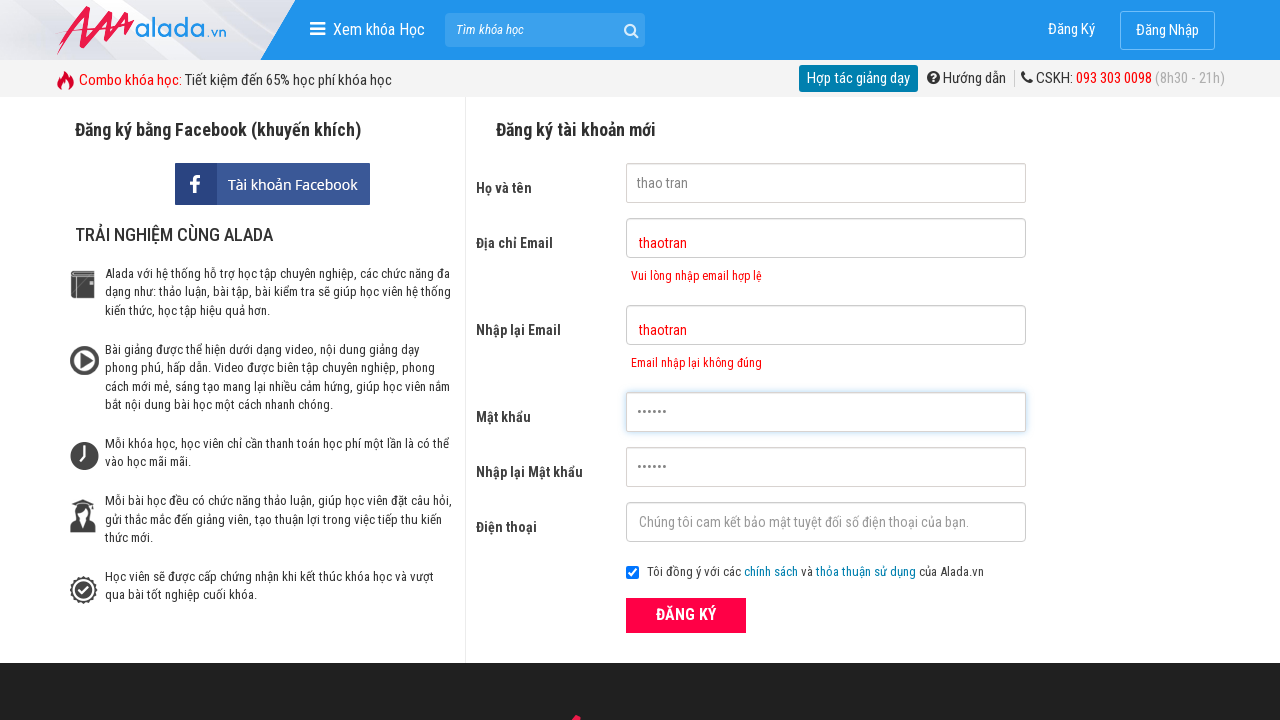

Filled phone field with '0123456789' on #txtPhone
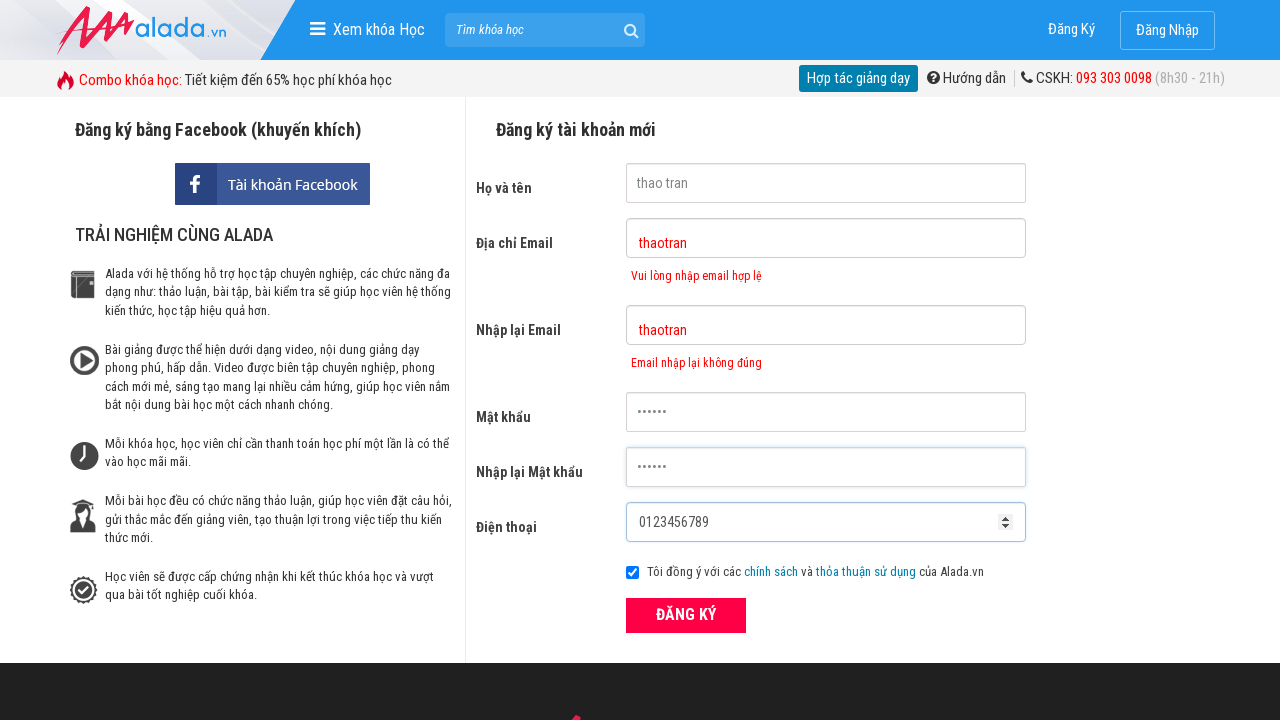

Clicked ĐĂNG KÝ (Register) button at (686, 615) on xpath=//form[@id='frmLogin']//button[text()='ĐĂNG KÝ']
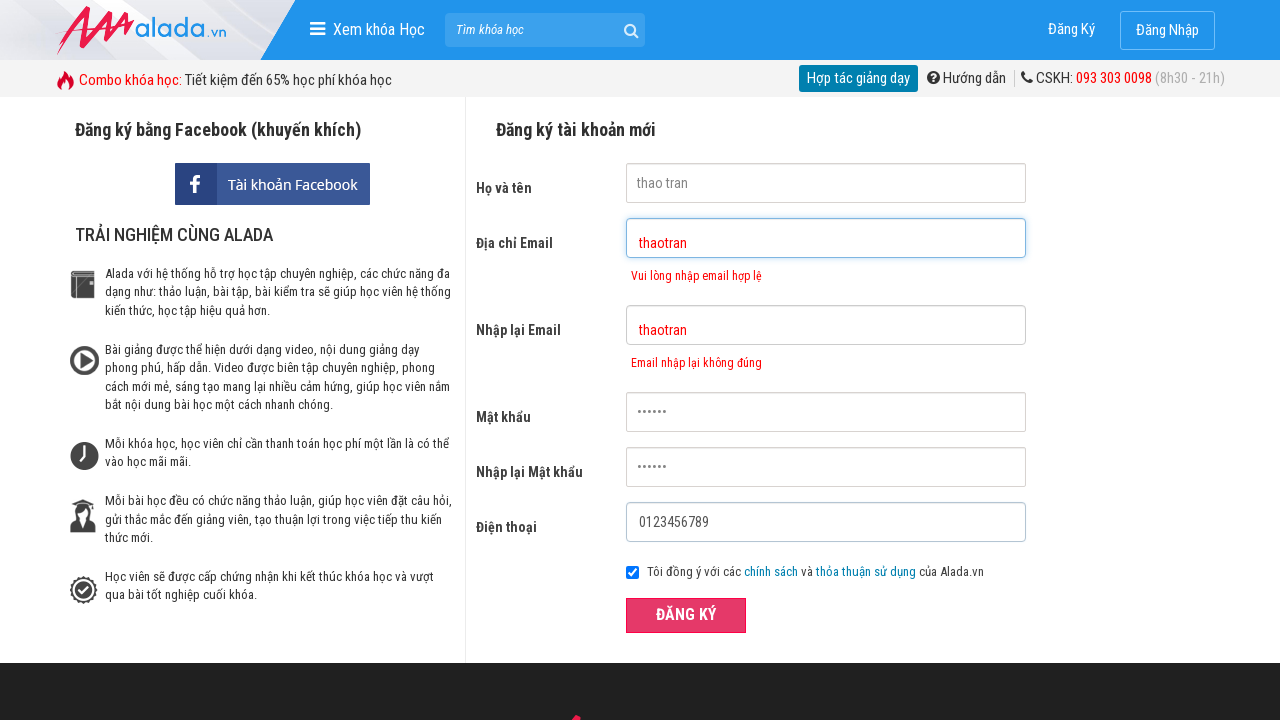

Email error message element appeared
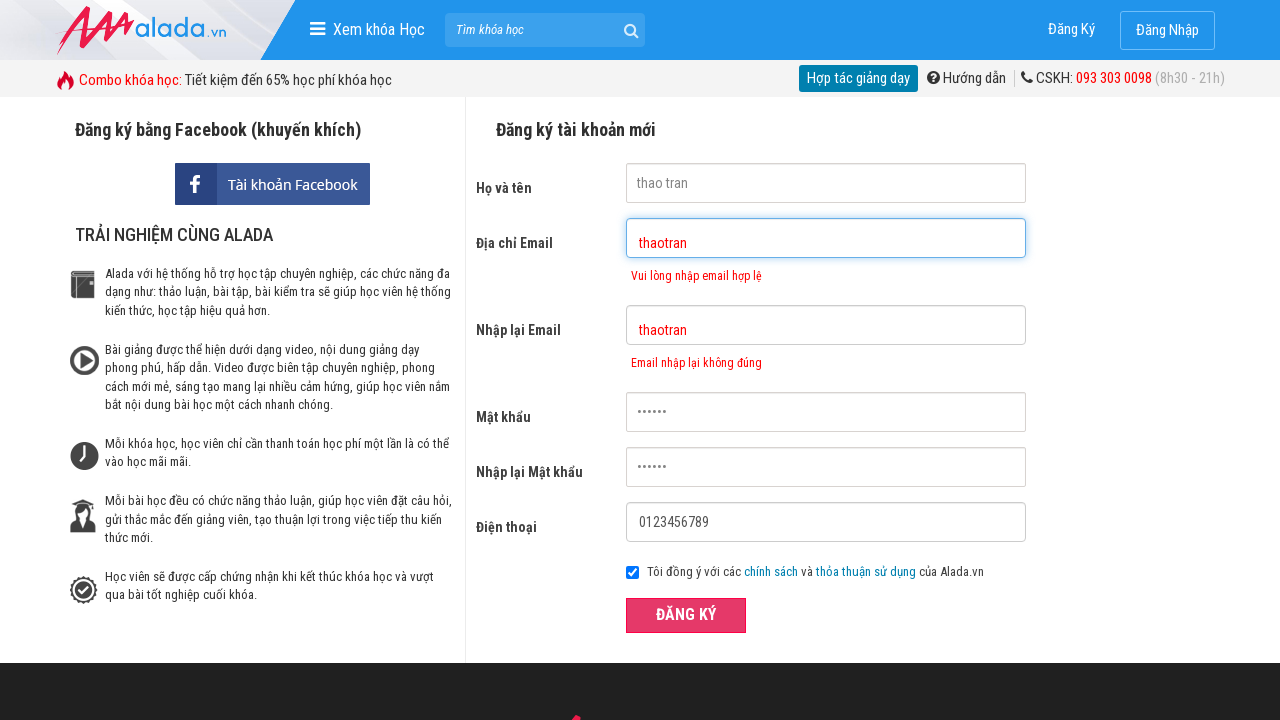

Verified email validation error message: 'Vui lòng nhập email hợp lệ'
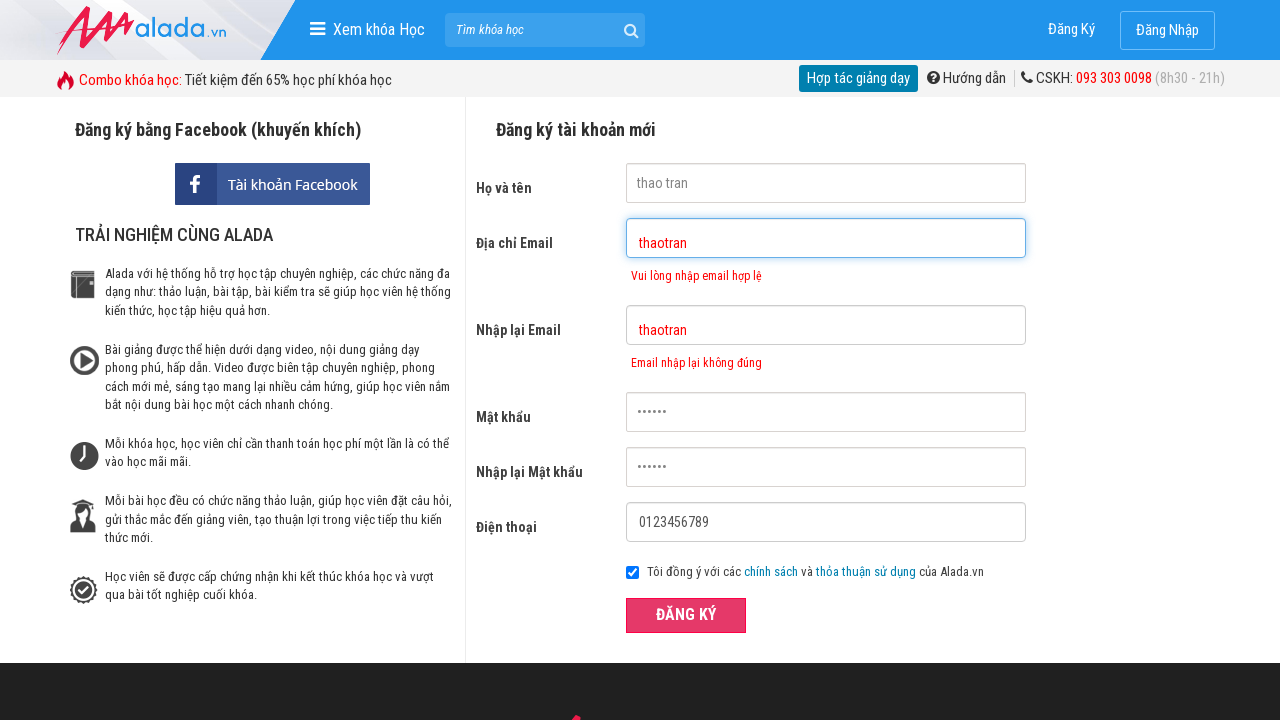

Verified confirm email error message: 'Email nhập lại không đúng'
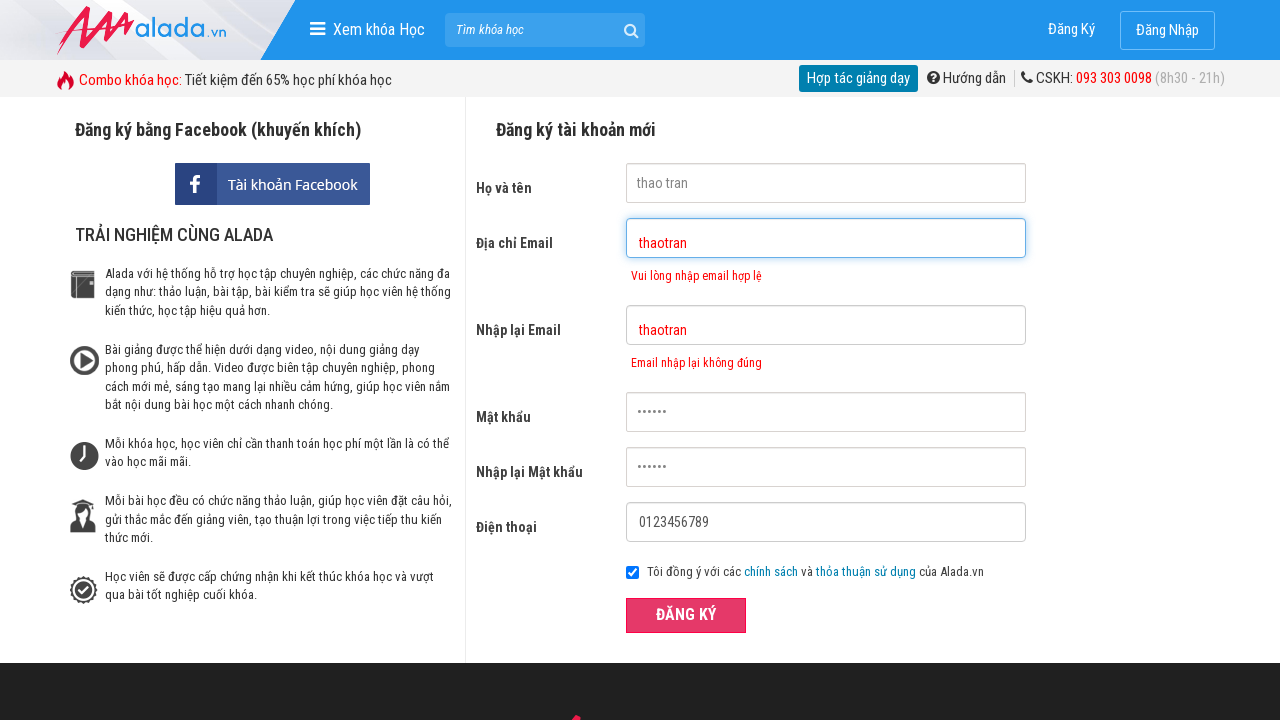

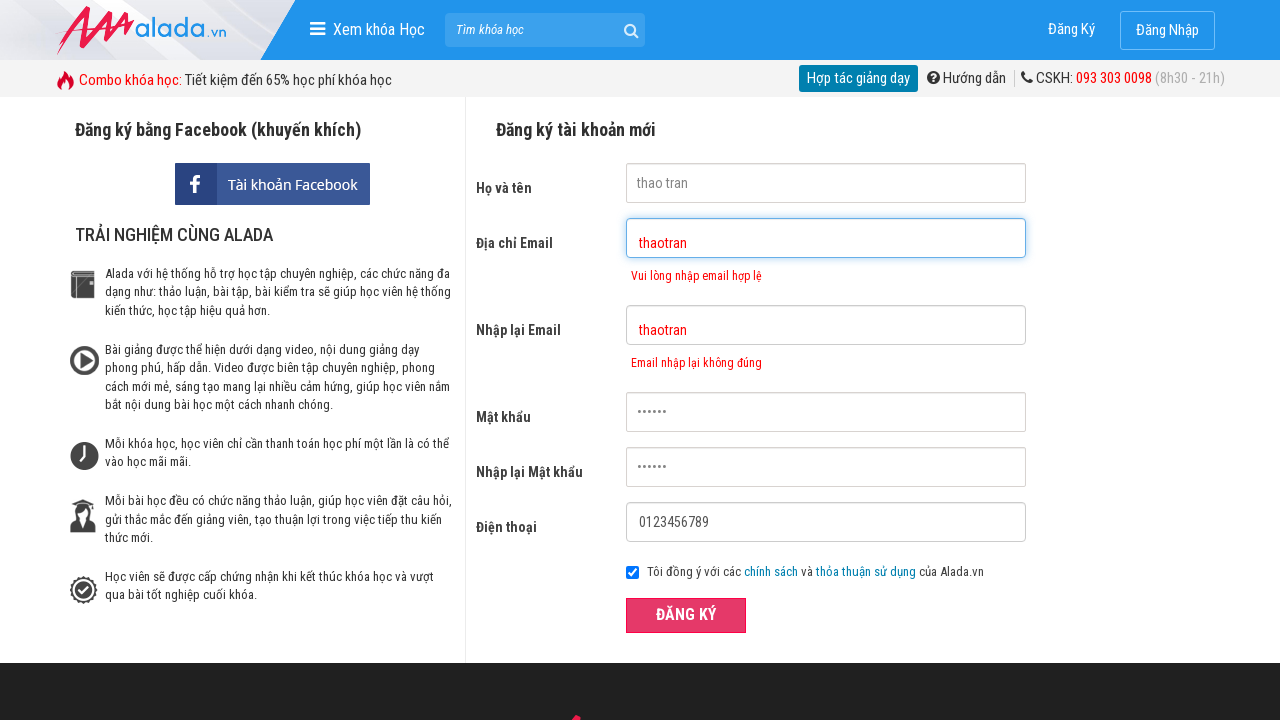